Navigates to the INDEC (Argentina's statistics agency) IPC (Consumer Price Index) page and verifies that the download link for the data file is present and accessible.

Starting URL: https://www.indec.gob.ar/indec/web/Nivel4-Tema-3-5-31

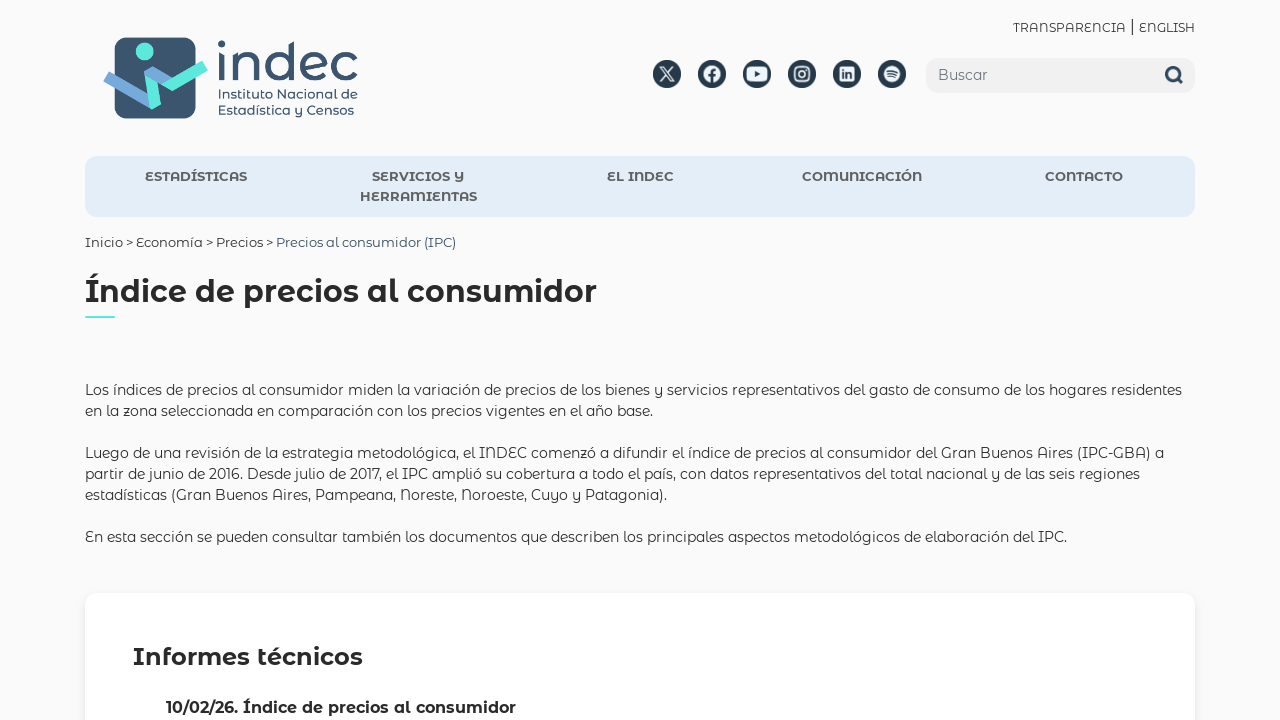

Navigated to INDEC IPC page
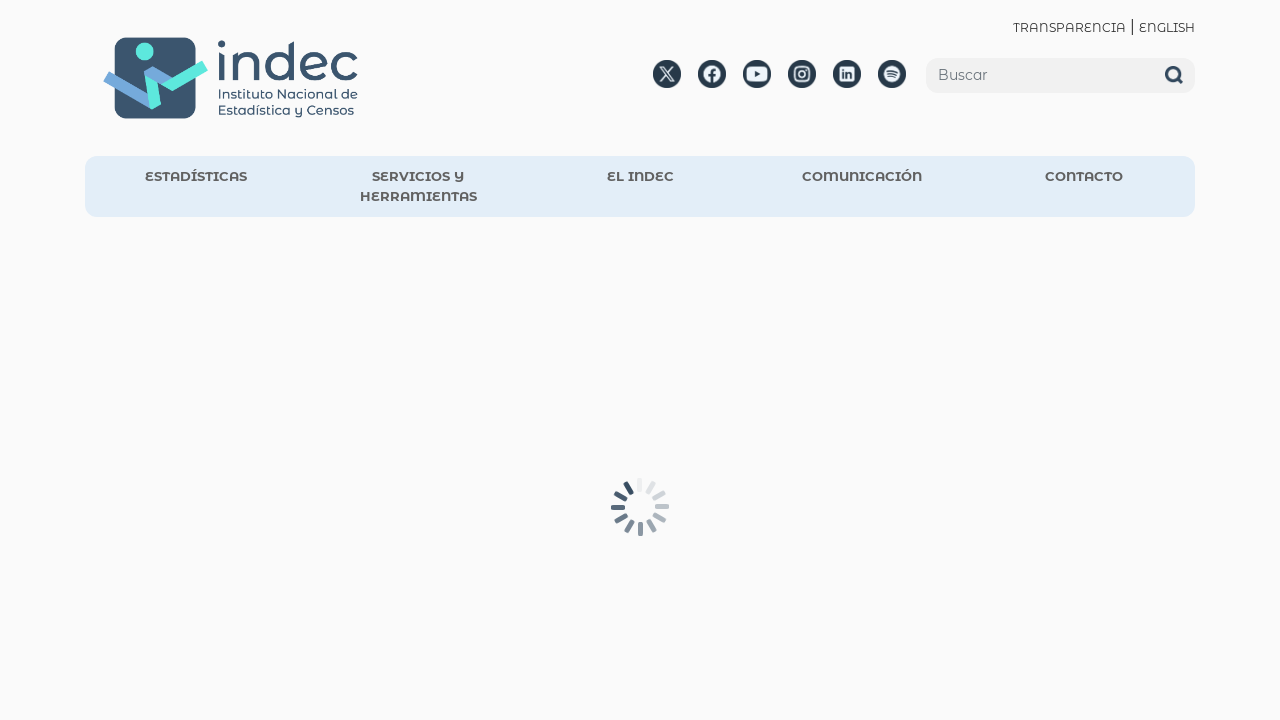

Download link for IPC data file appeared on page
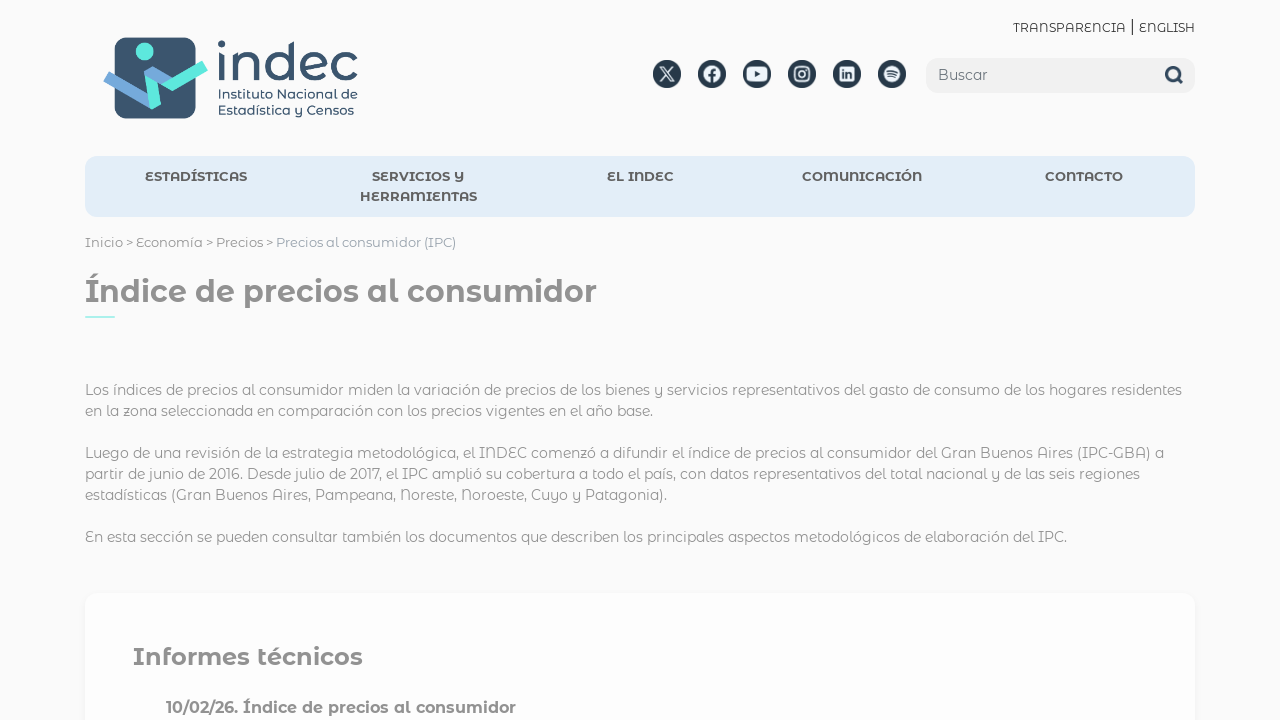

Retrieved href attribute from download link
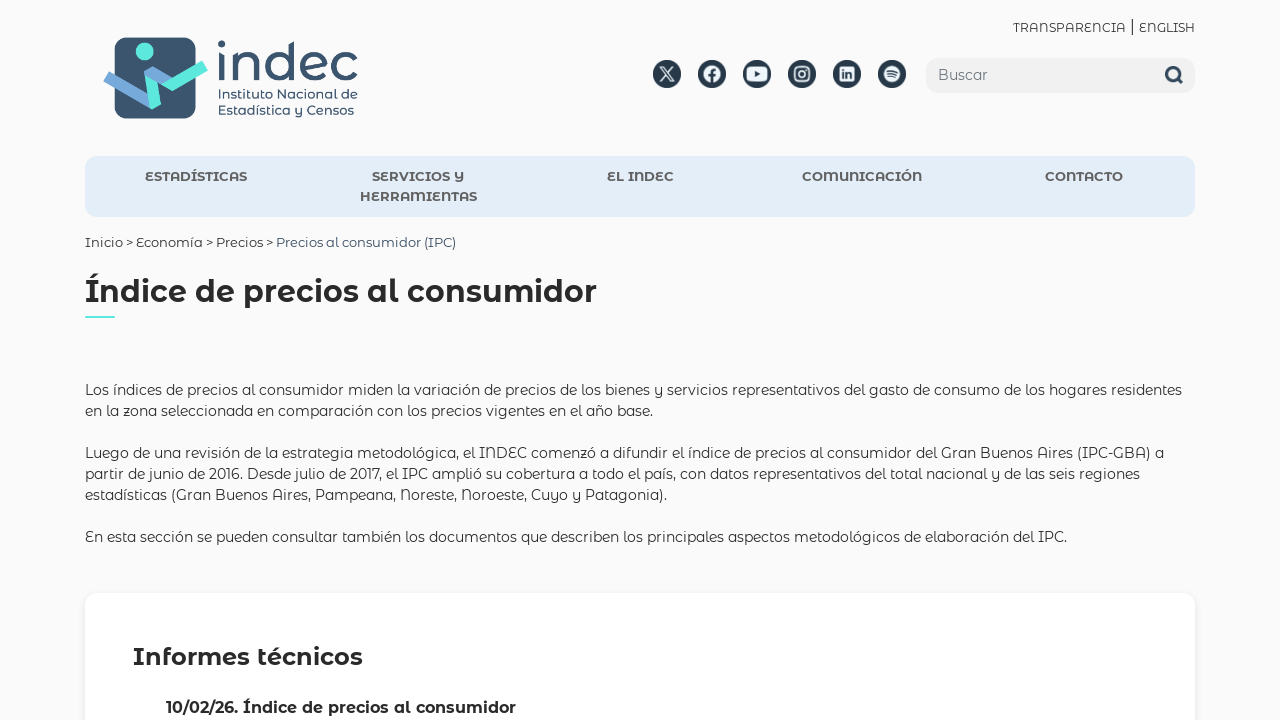

Verified that download link has a valid URL
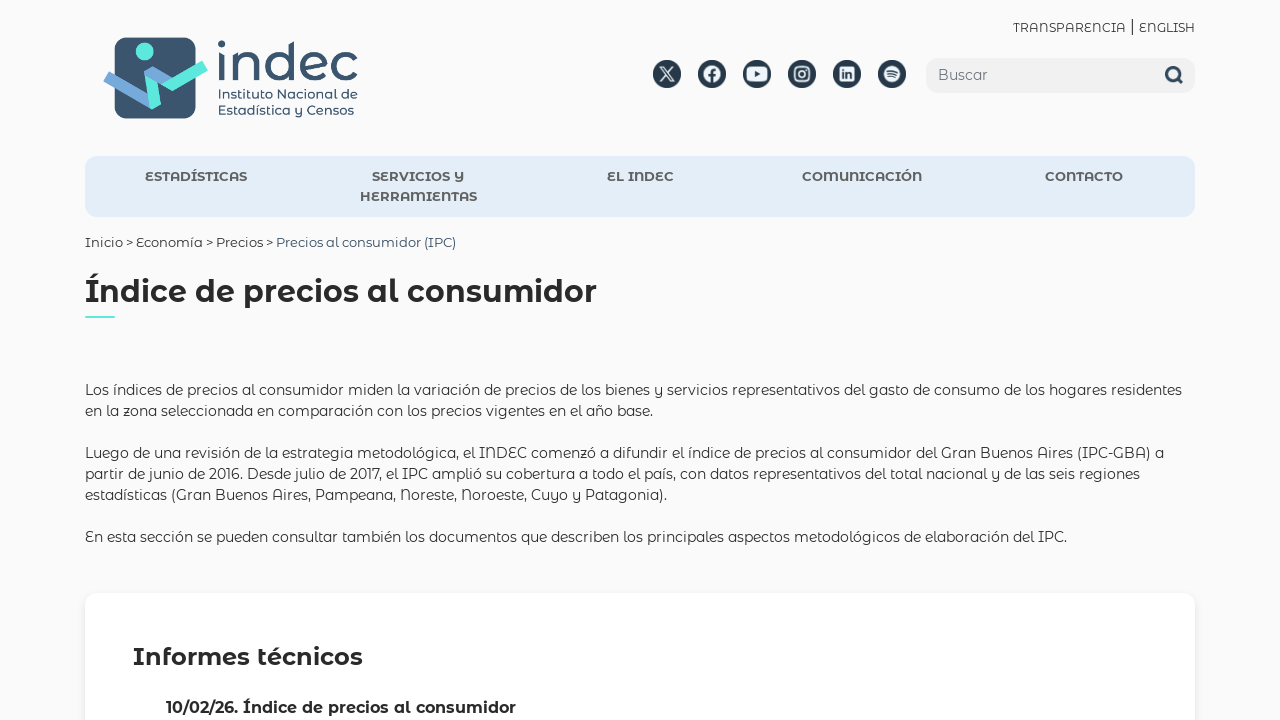

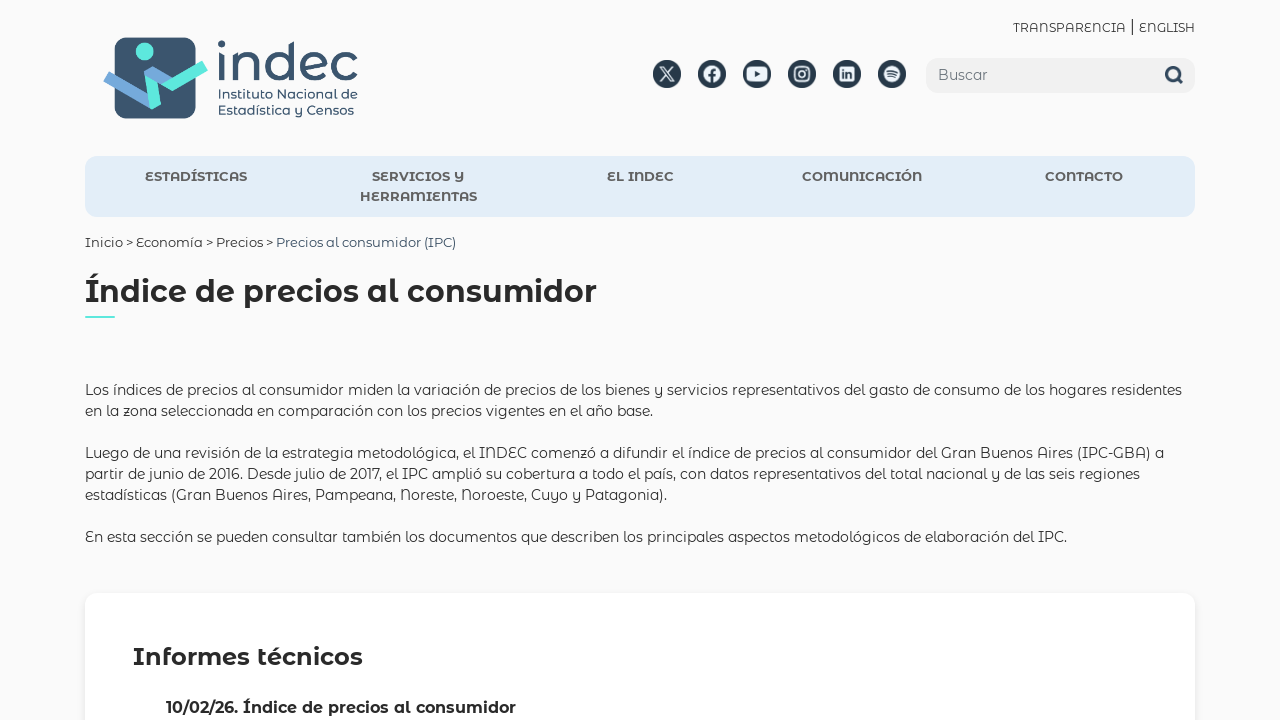